Tests dropdown passenger selection functionality by clicking to open the passenger info dropdown, incrementing the adult passenger count 4 times, and then closing the dropdown

Starting URL: https://rahulshettyacademy.com/dropdownsPractise/

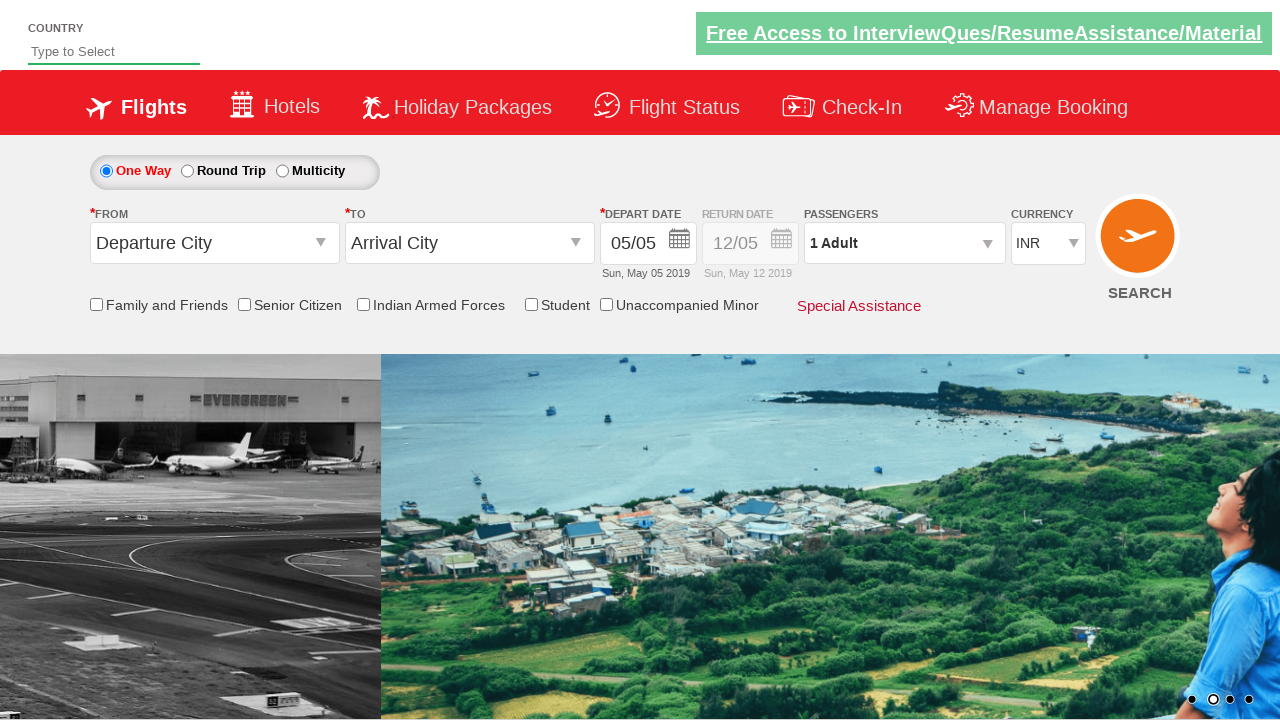

Clicked on passenger info dropdown to open it at (904, 243) on #divpaxinfo
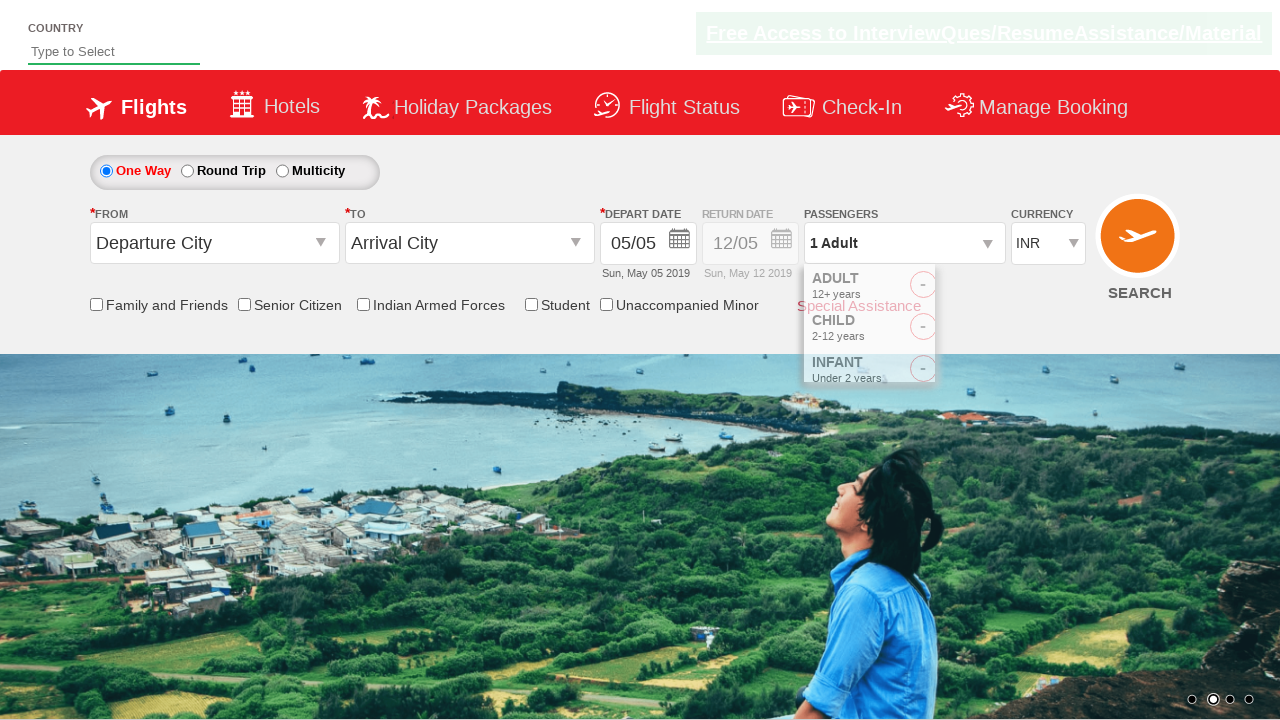

Waited for dropdown to be visible
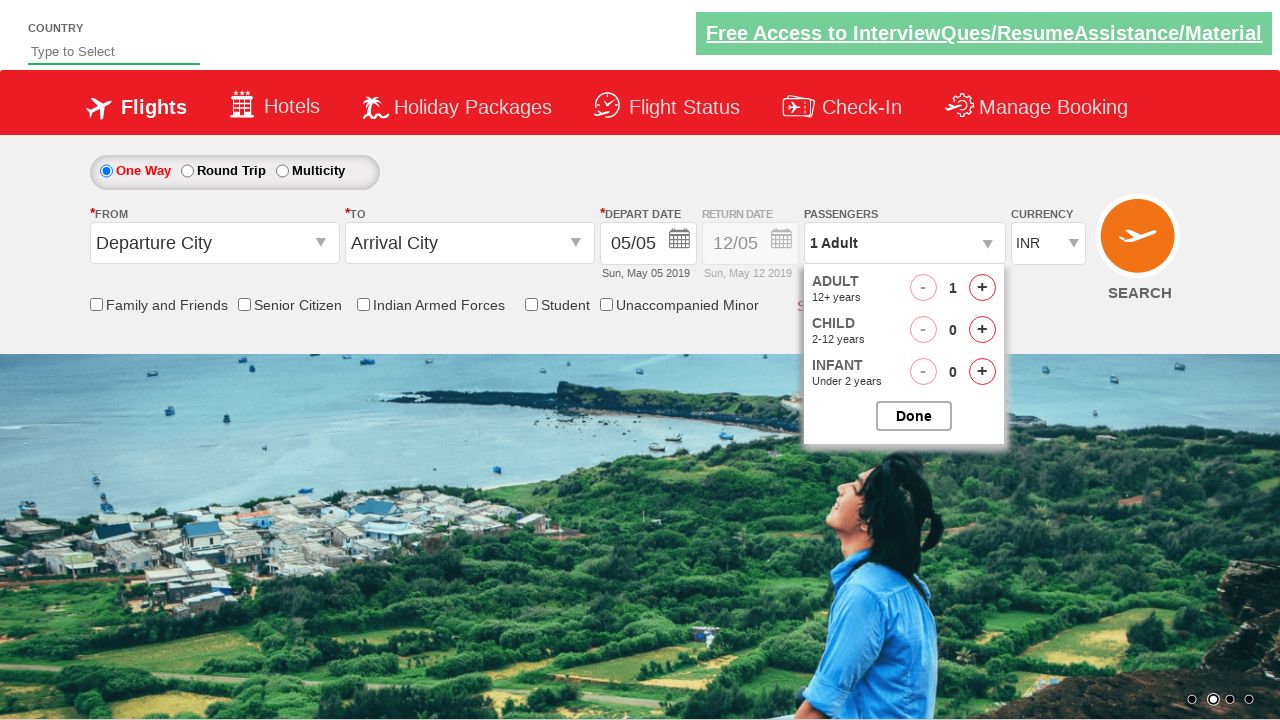

Incremented adult passenger count (iteration 1 of 4) at (982, 288) on #hrefIncAdt
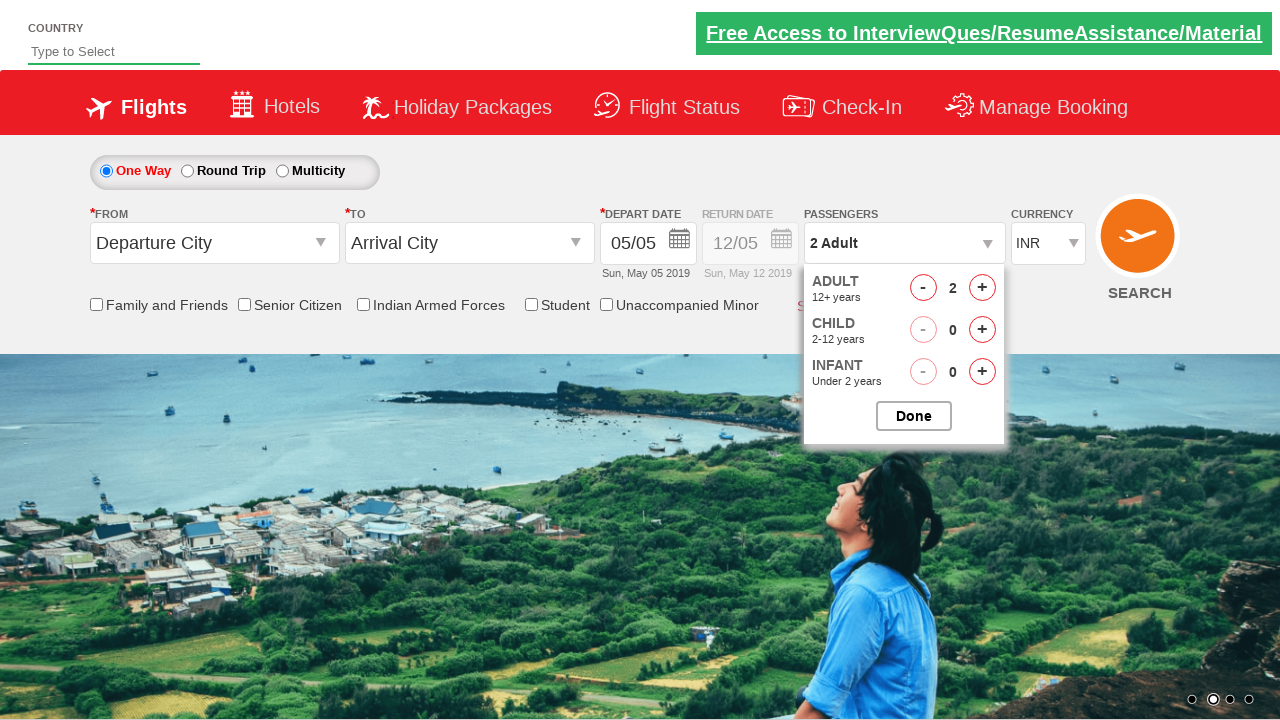

Incremented adult passenger count (iteration 2 of 4) at (982, 288) on #hrefIncAdt
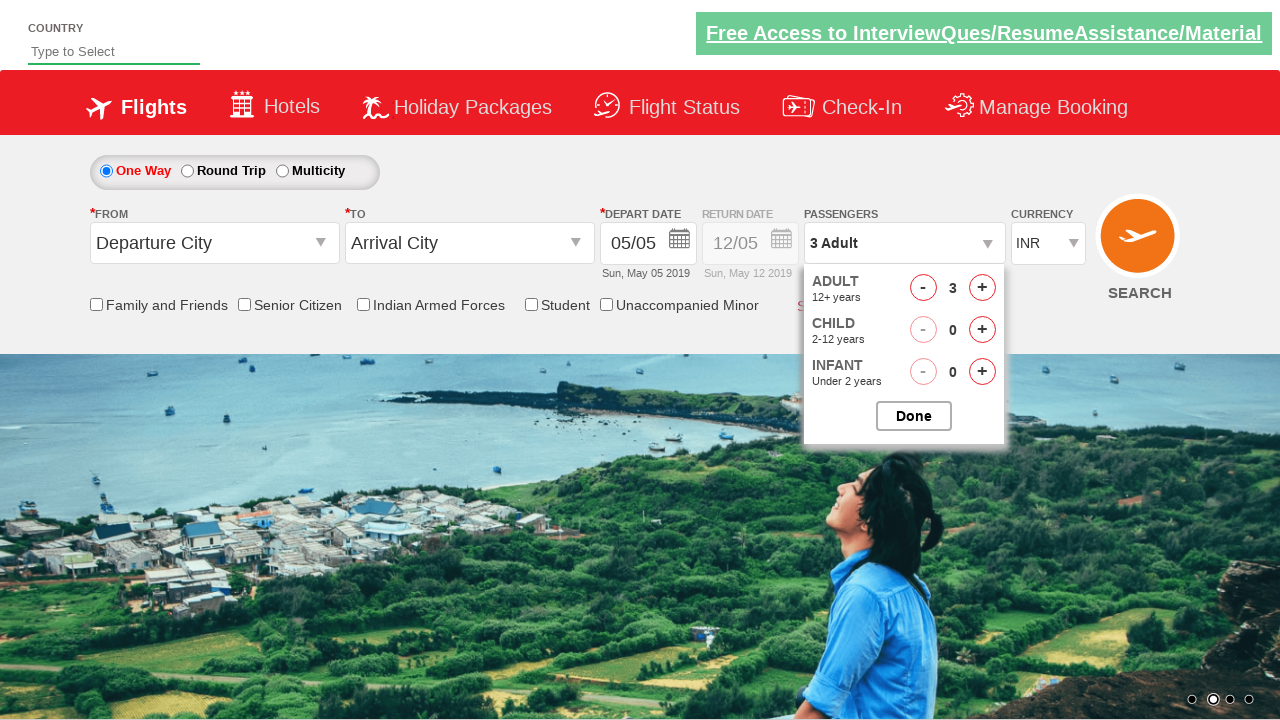

Incremented adult passenger count (iteration 3 of 4) at (982, 288) on #hrefIncAdt
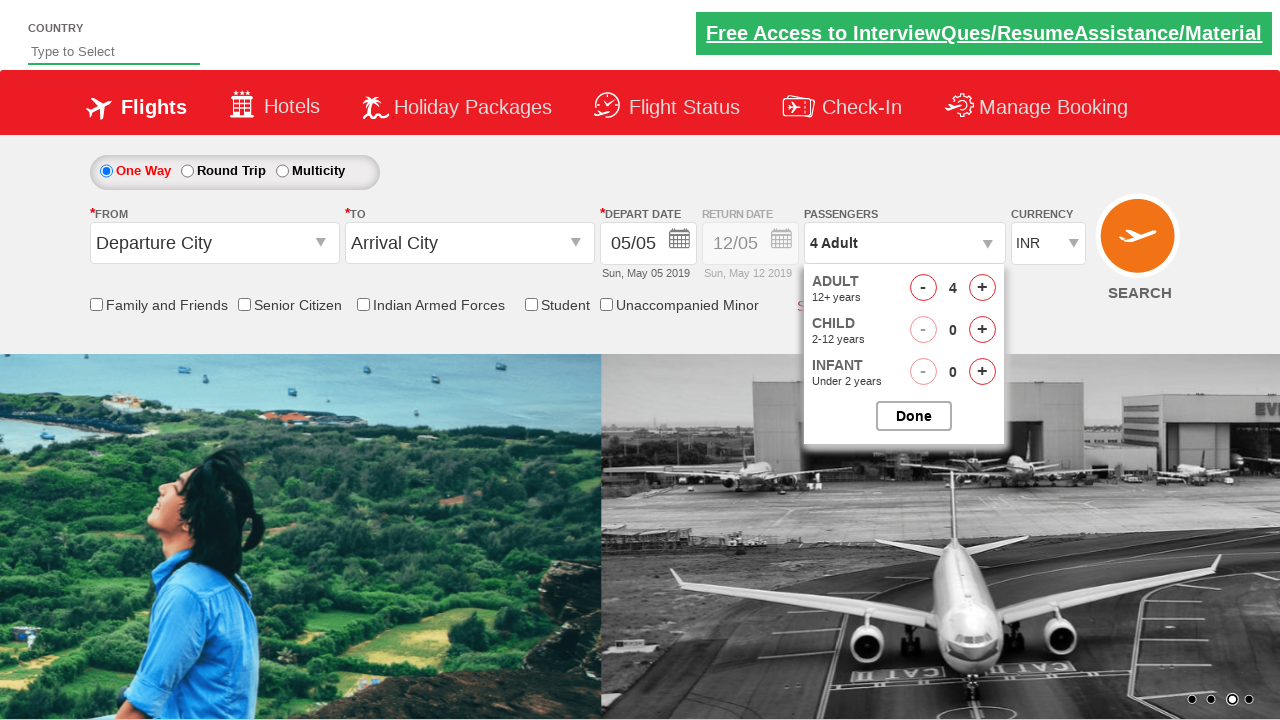

Incremented adult passenger count (iteration 4 of 4) at (982, 288) on #hrefIncAdt
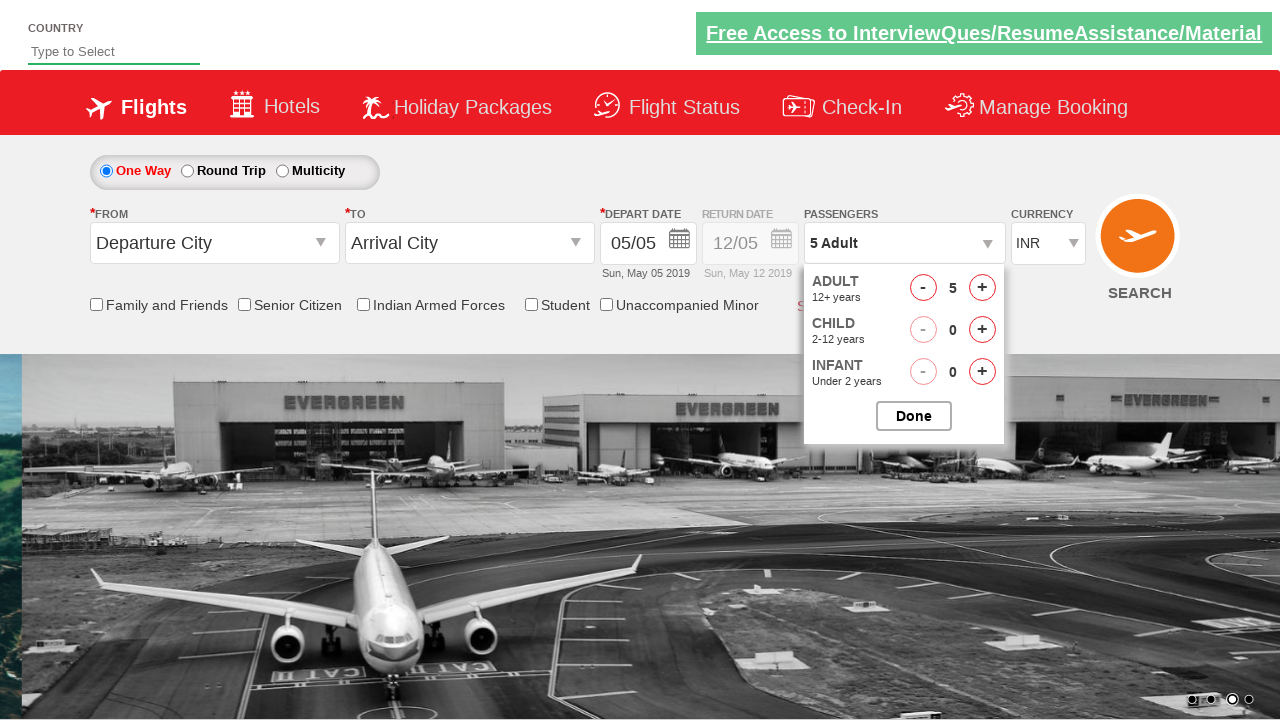

Closed the passenger options dropdown at (914, 416) on #btnclosepaxoption
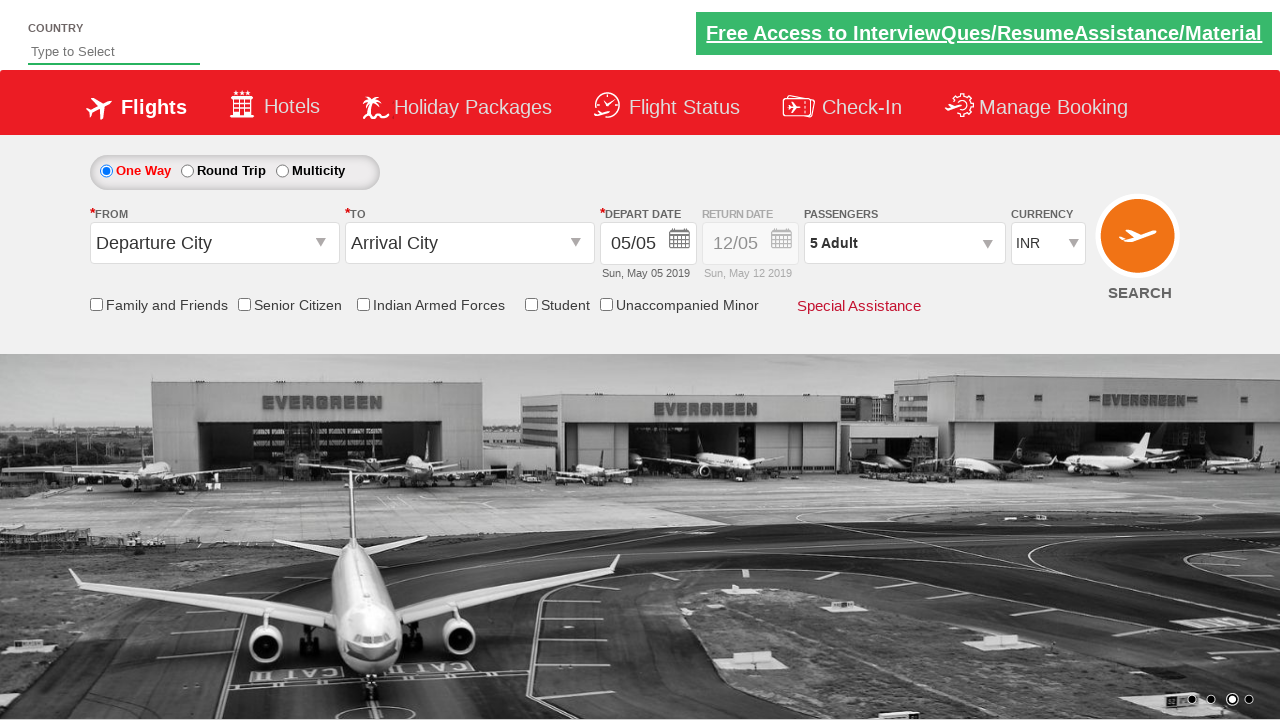

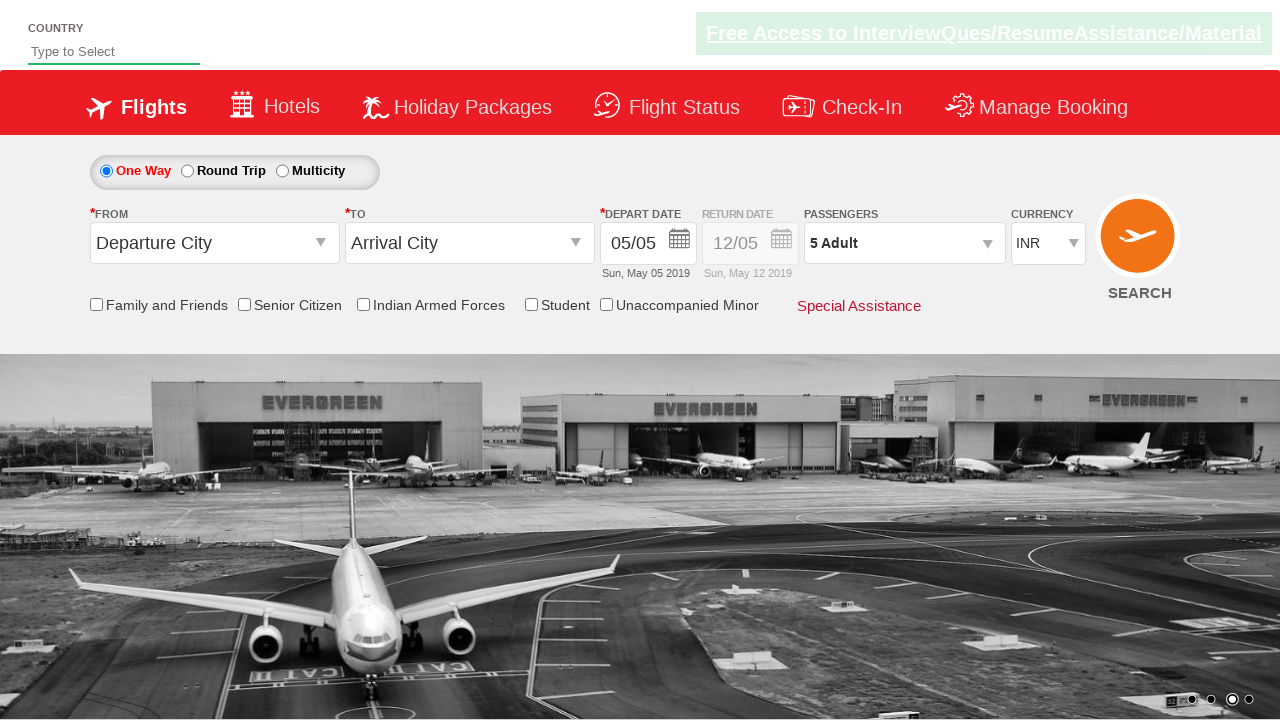